Tests dropdown selection functionality by selecting options from two different dropdowns using different selection methods

Starting URL: https://practice.expandtesting.com/dropdown

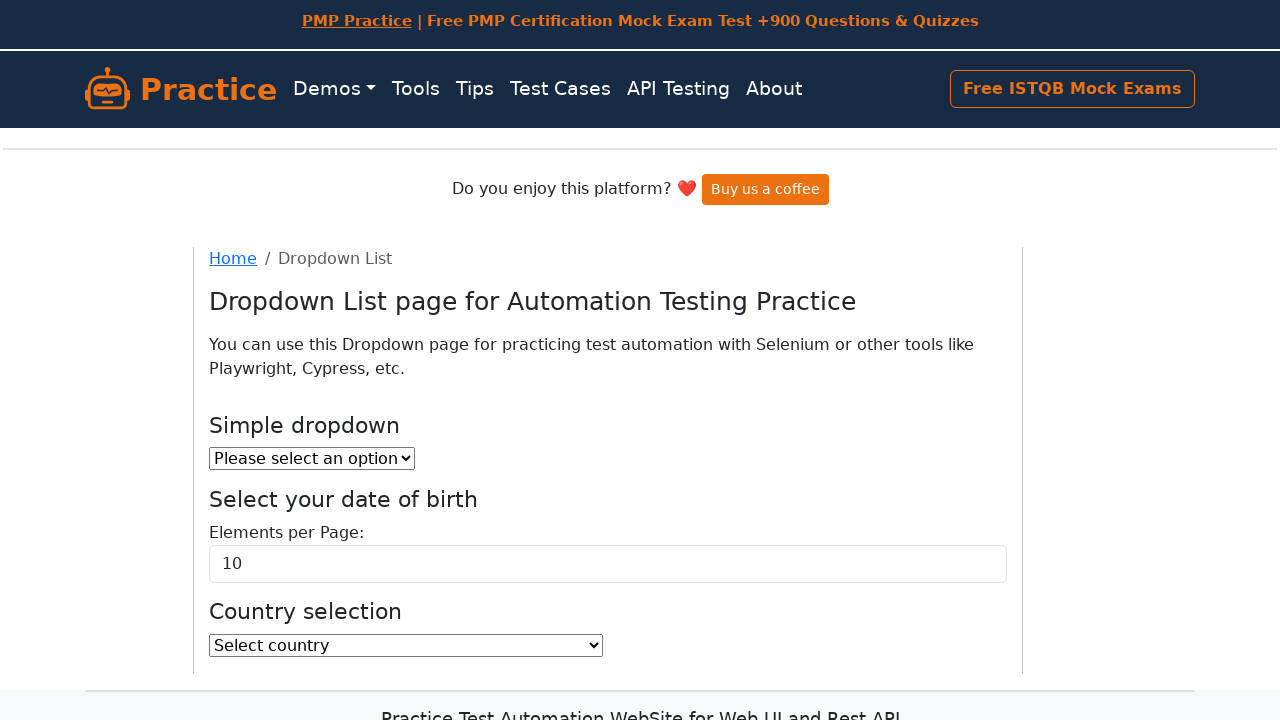

Selected 3rd option (index 2) from first dropdown on select#dropdown
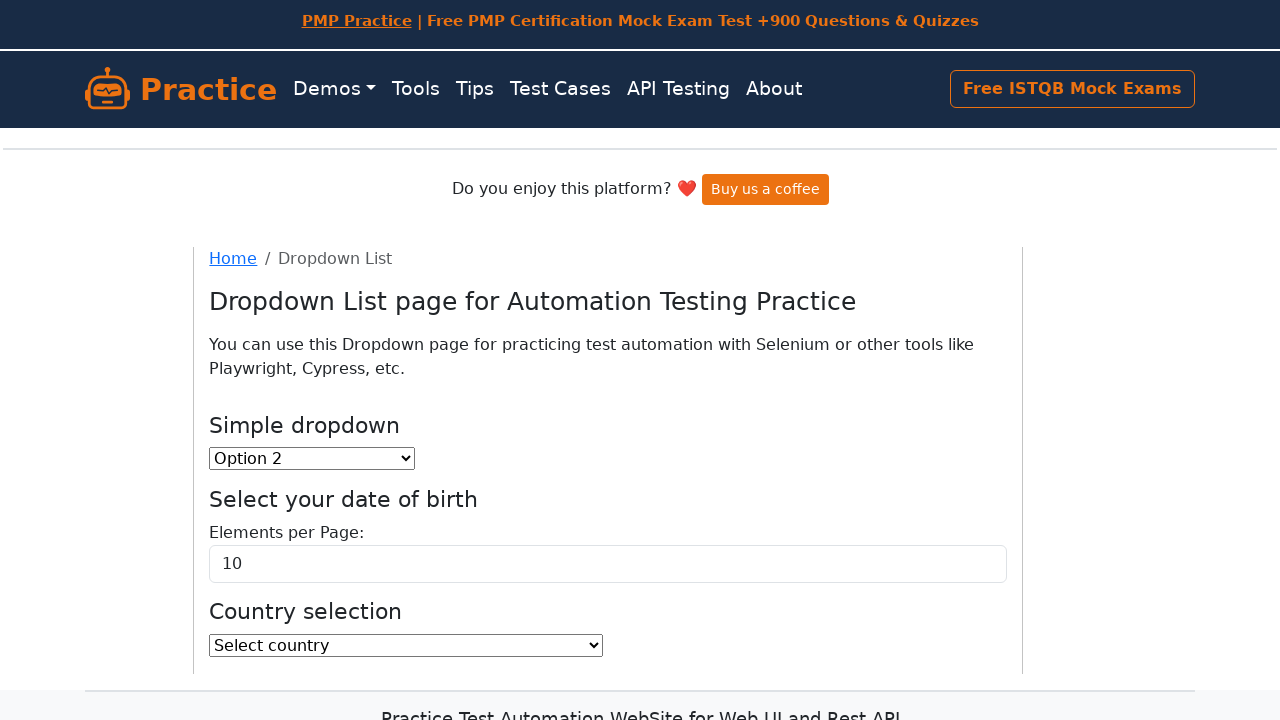

Navigated to dropdown practice page
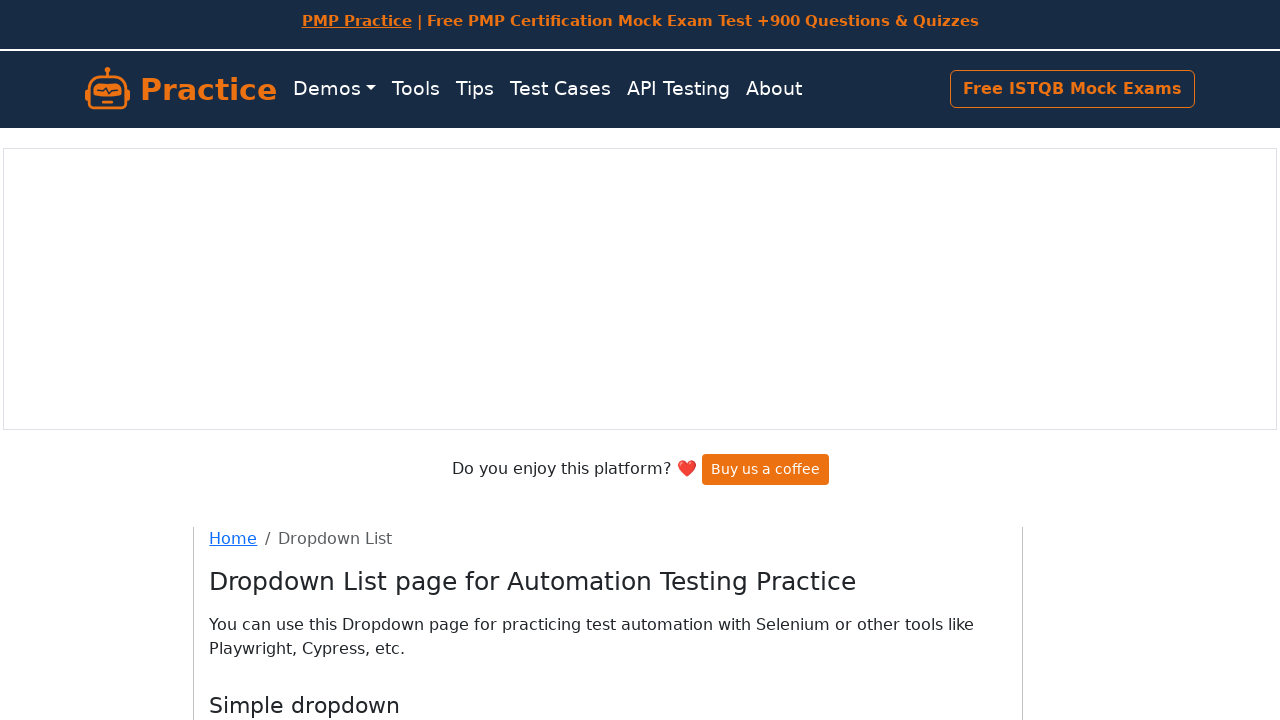

Selected option with value '50' from elements per page dropdown on select#elementsPerPageSelect
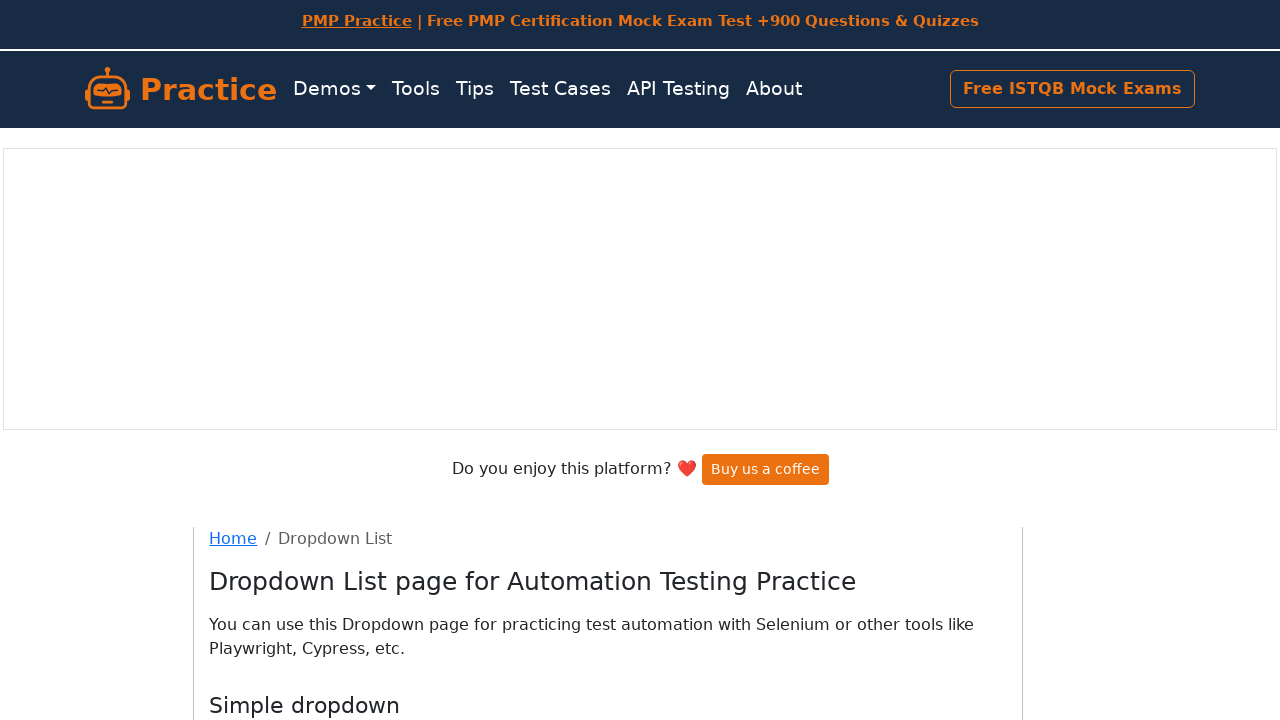

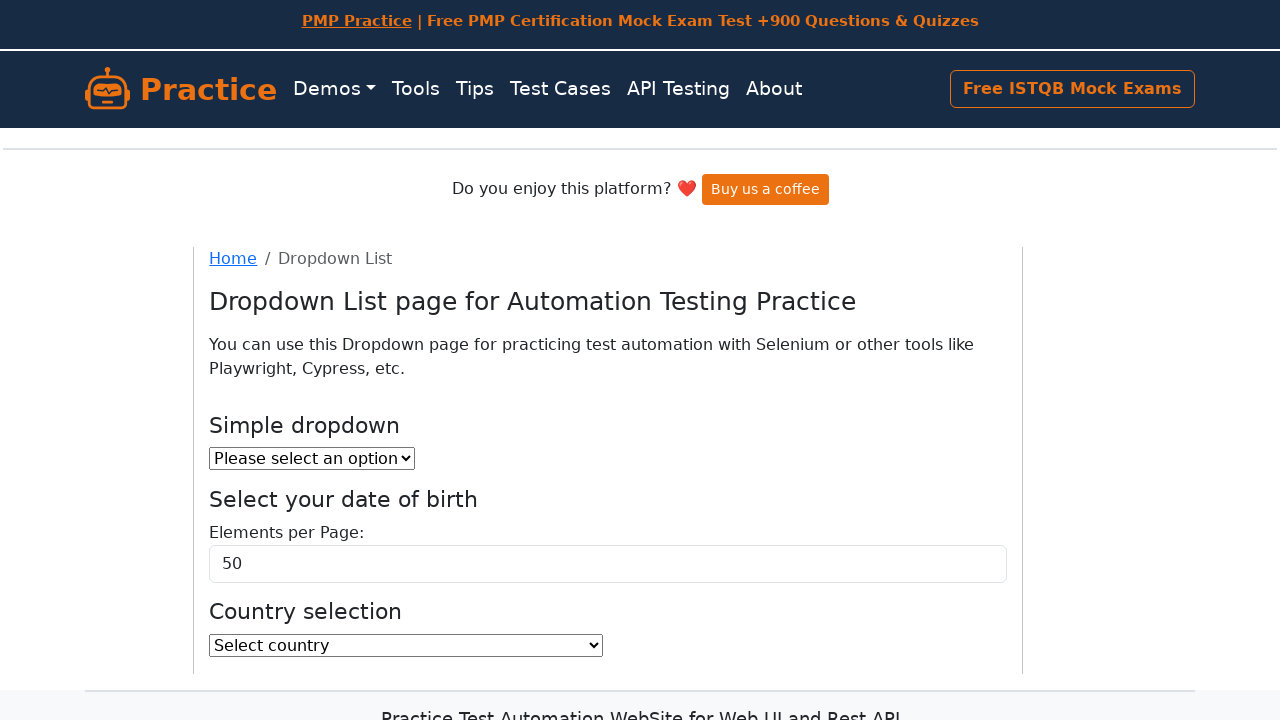